Verifies that the navigation bar tabs on the WebdriverIO homepage contain the expected menu items by extracting text from each nav menu element.

Starting URL: https://webdriver.io/

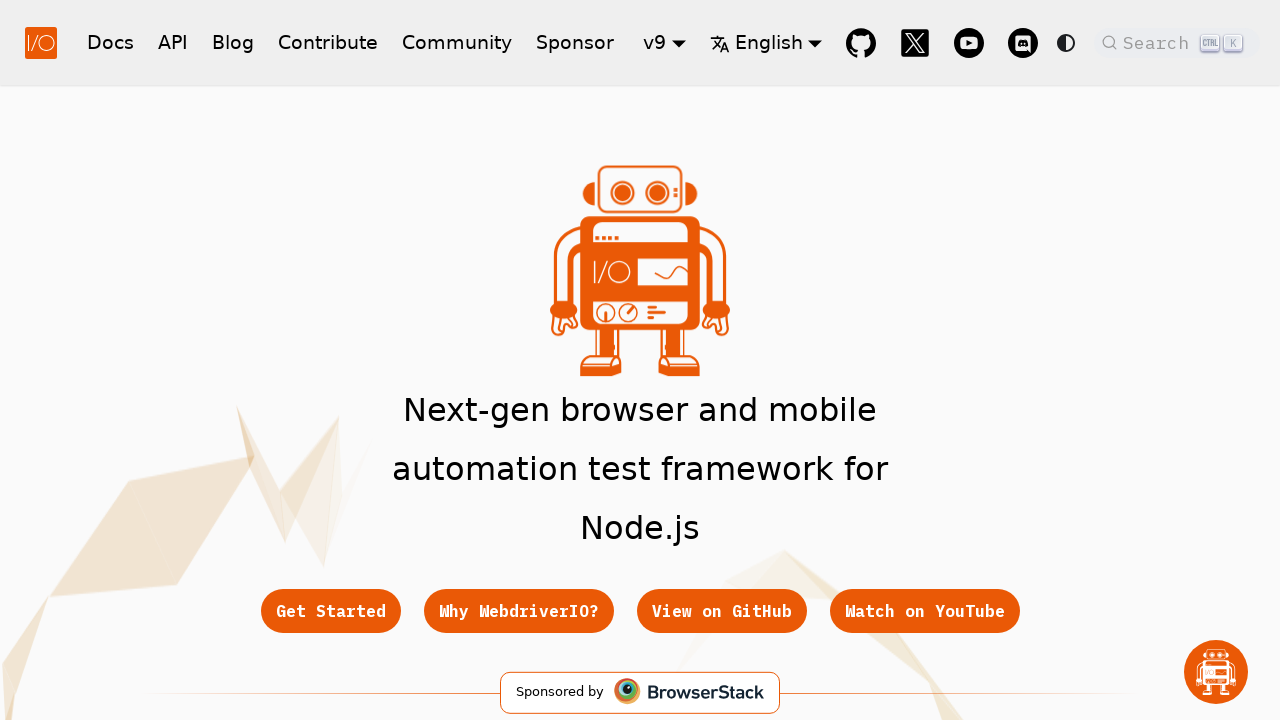

Waited for navigation bar to be visible
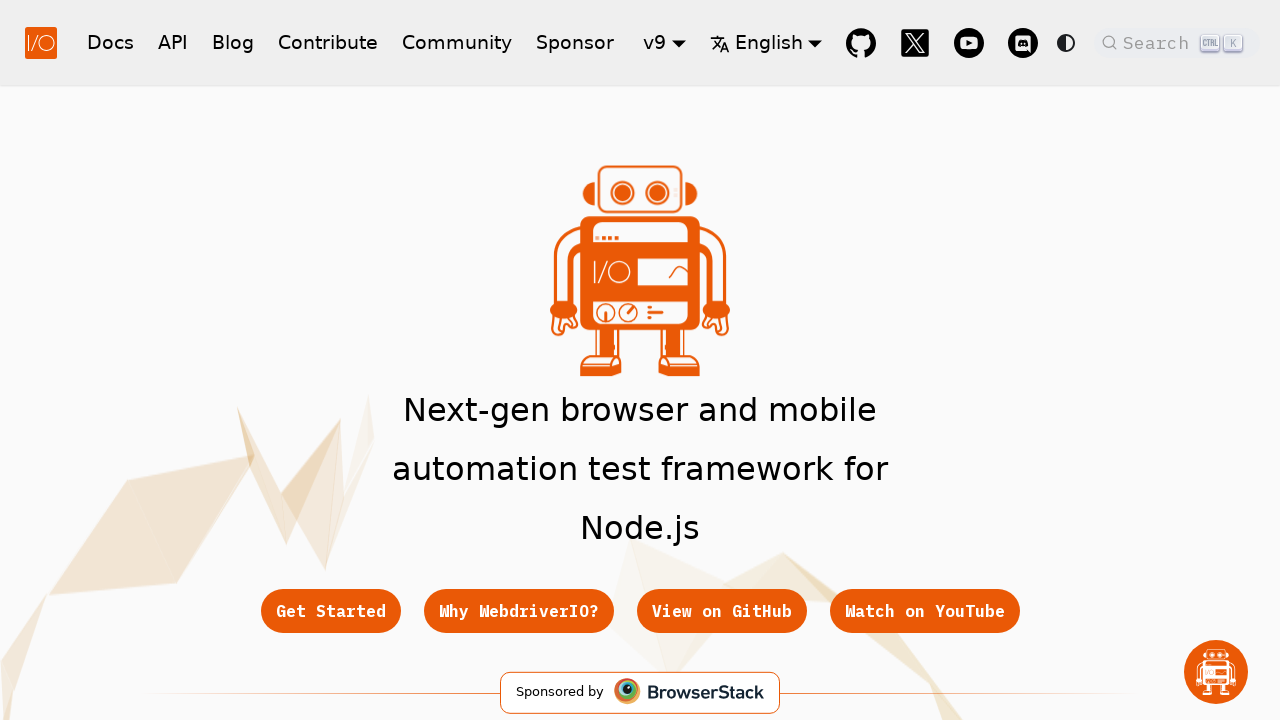

Retrieved all navigation menu items from navbar
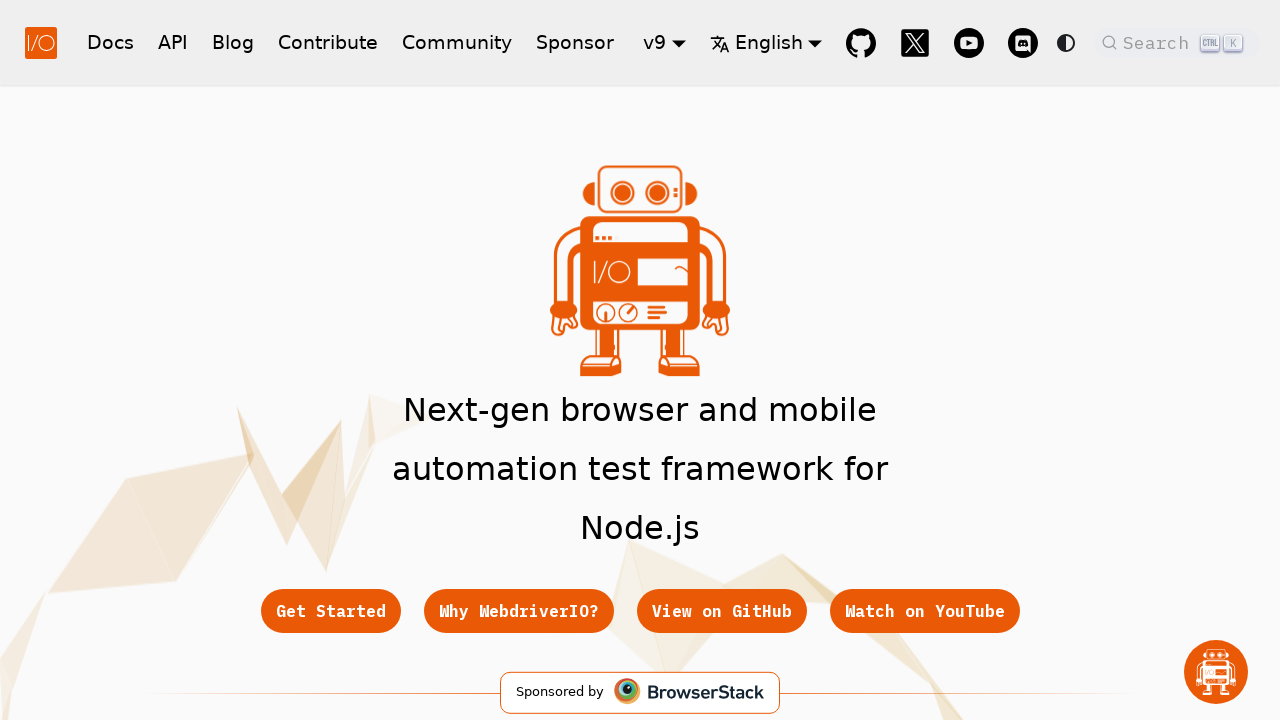

Extracted text from 8 navigation items
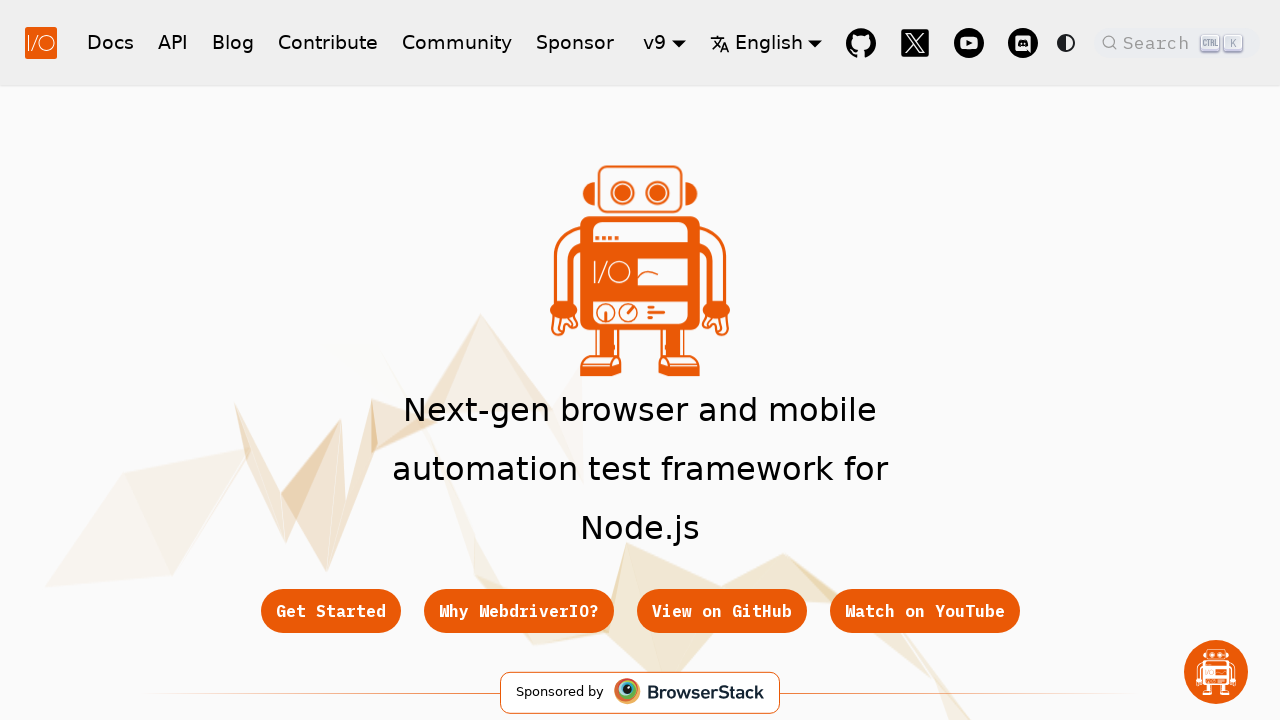

Verified navigation menu contains 8 items: ['docs', 'api', 'blog', 'contribute', 'community', 'sponsor', 'v9', 'english']
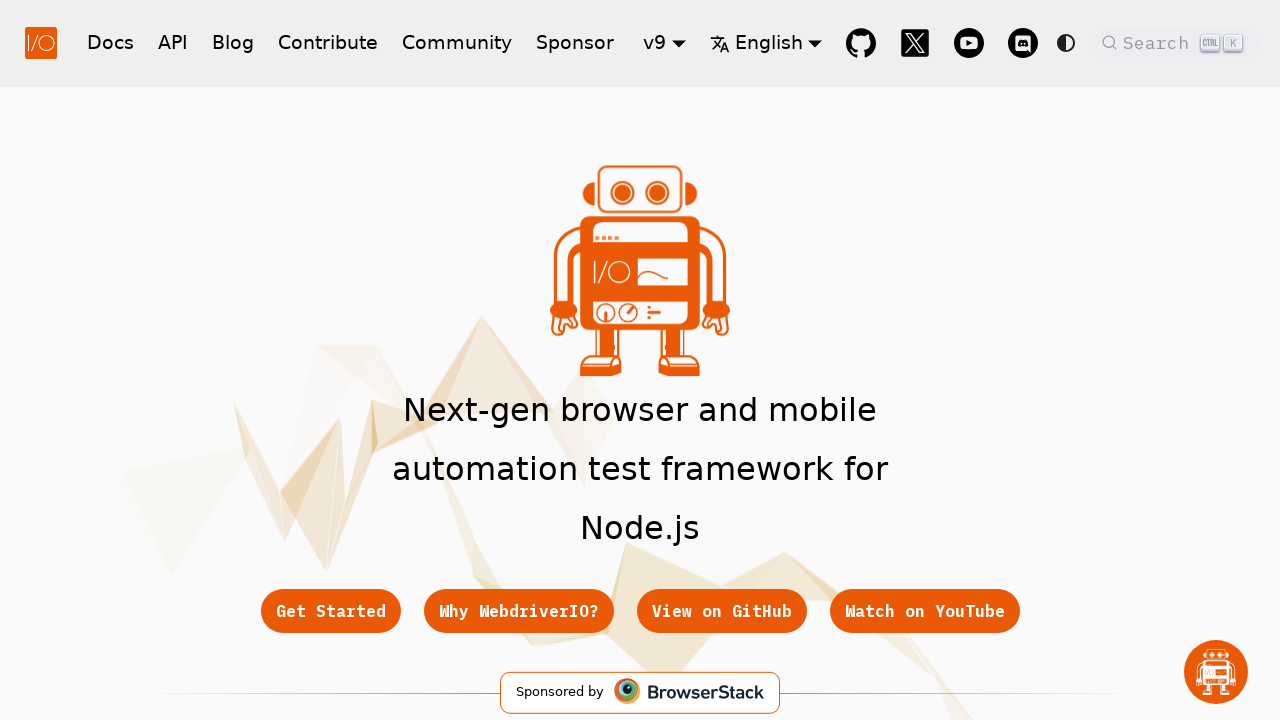

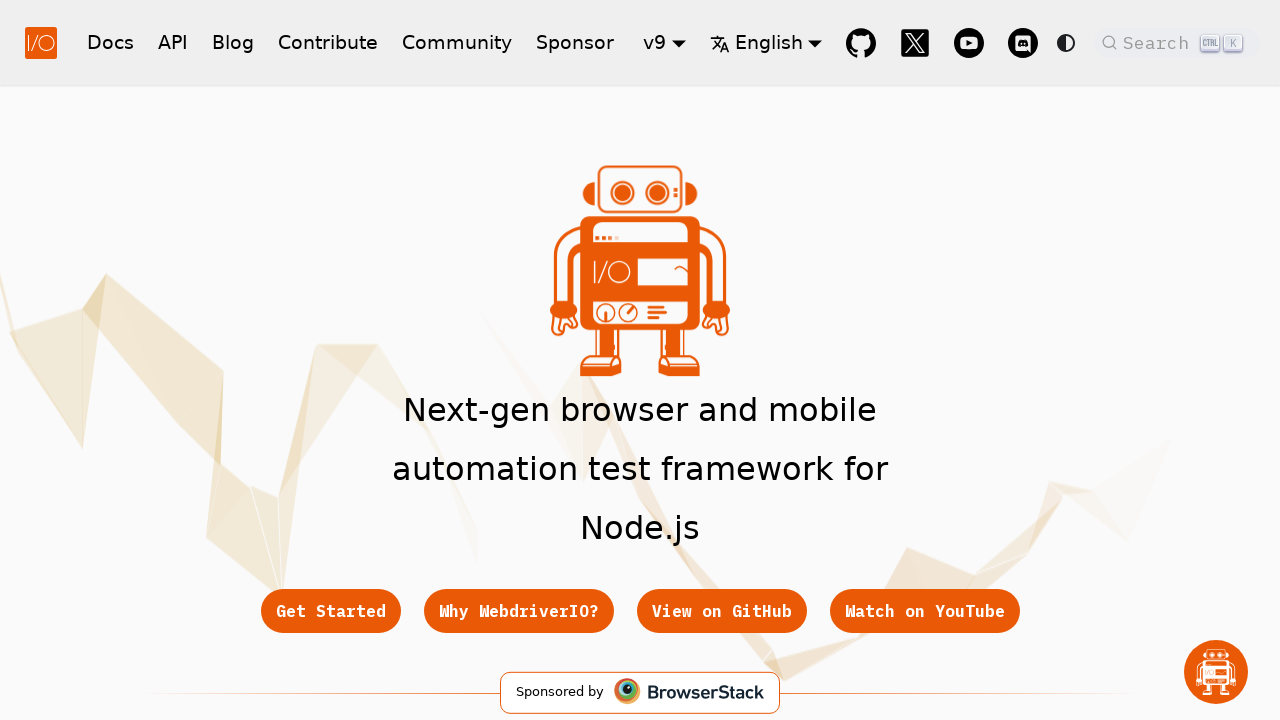